Tests filtering to display only completed items

Starting URL: https://demo.playwright.dev/todomvc

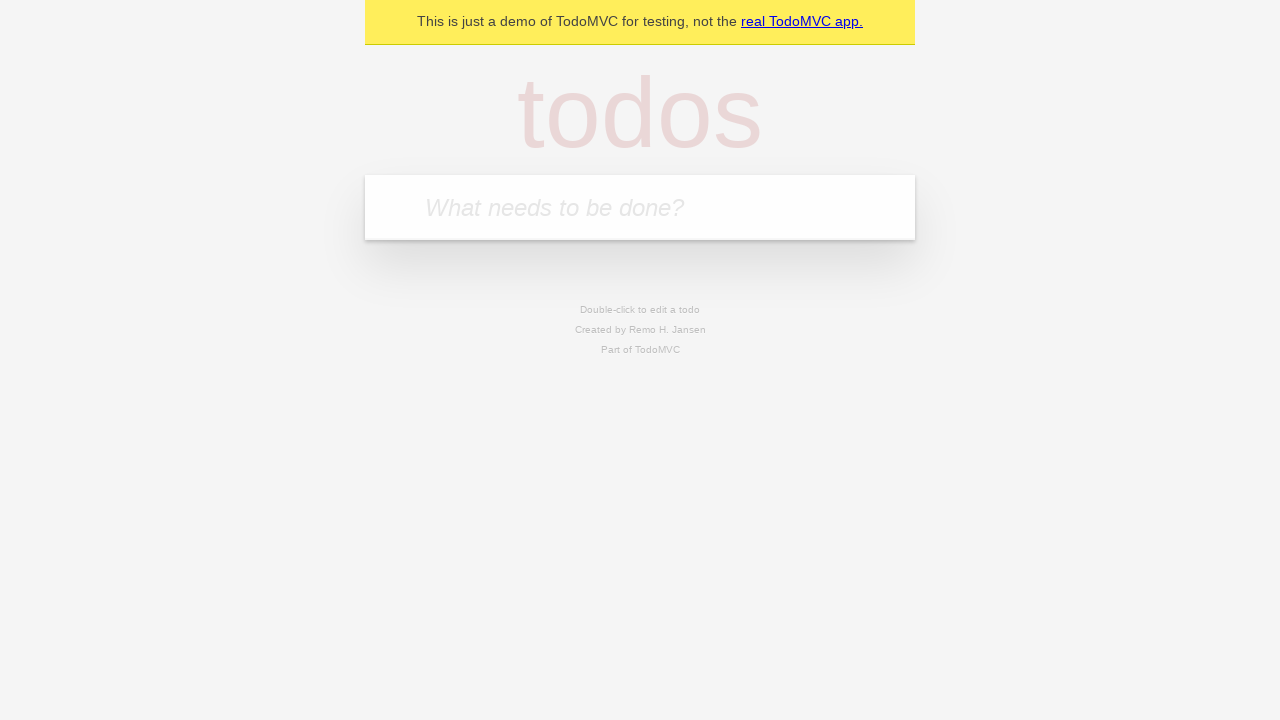

Filled todo input with 'buy some cheese' on internal:attr=[placeholder="What needs to be done?"i]
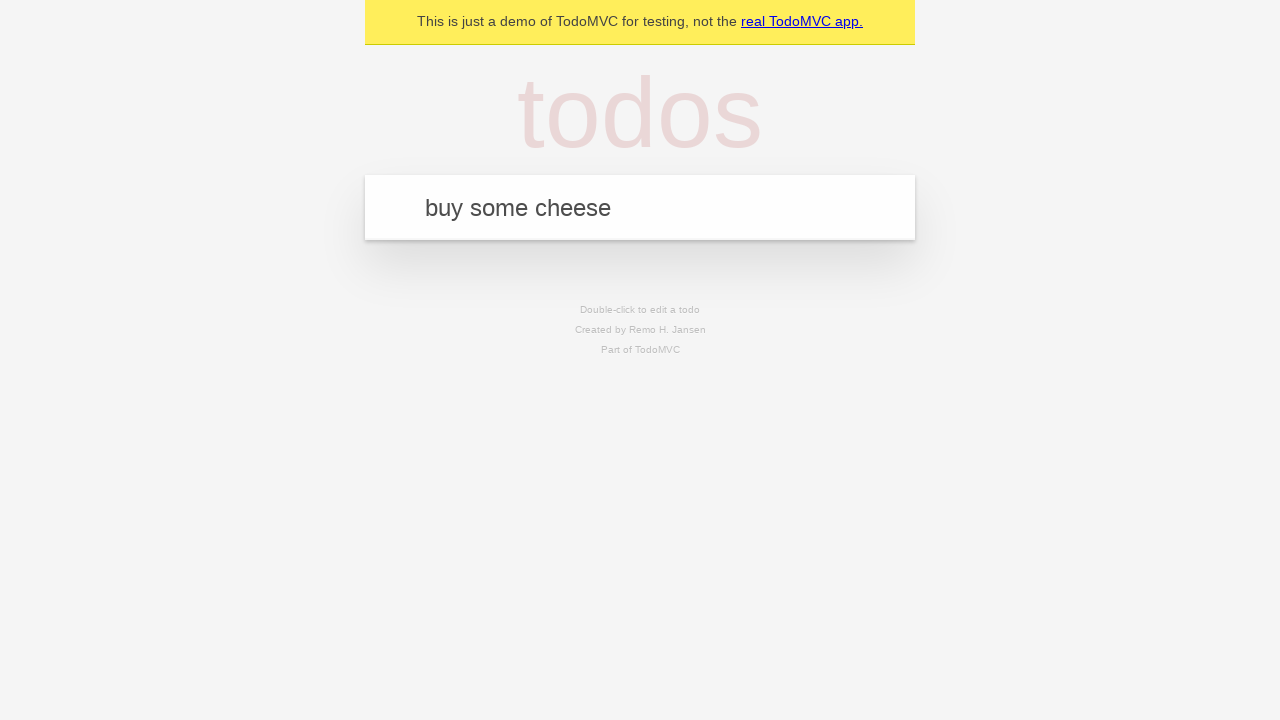

Pressed Enter to add first todo on internal:attr=[placeholder="What needs to be done?"i]
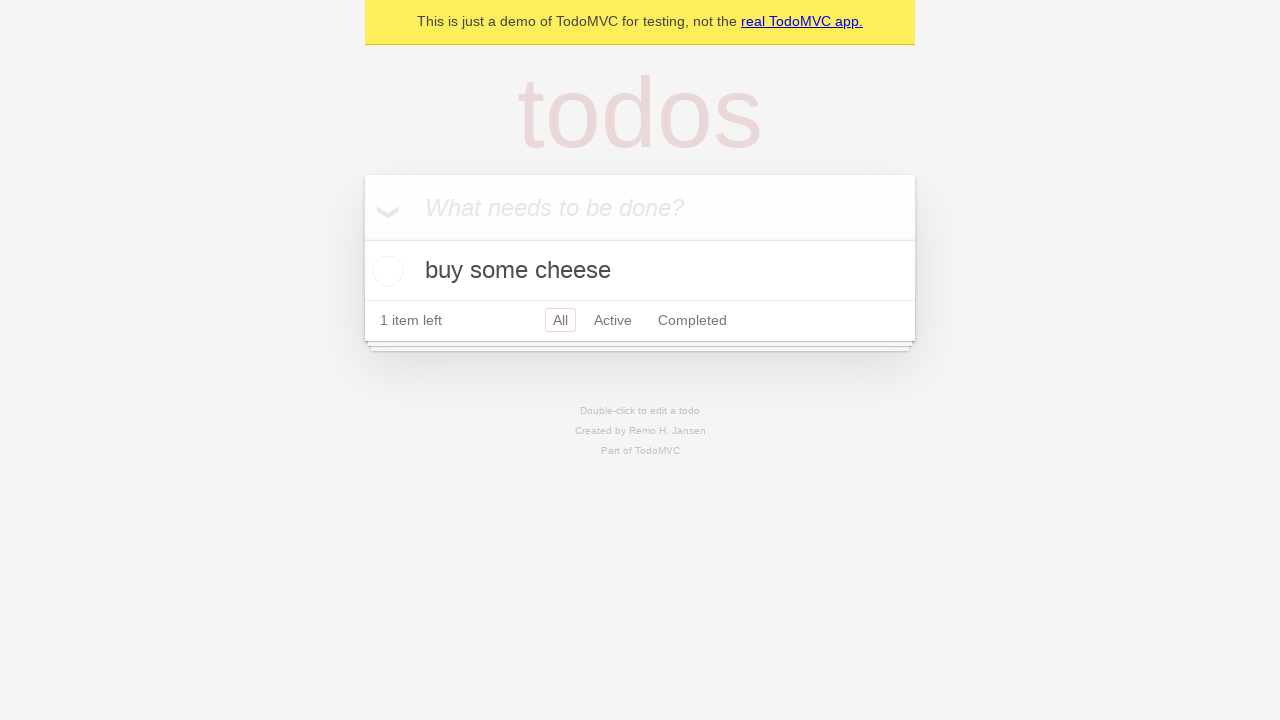

Filled todo input with 'feed the cat' on internal:attr=[placeholder="What needs to be done?"i]
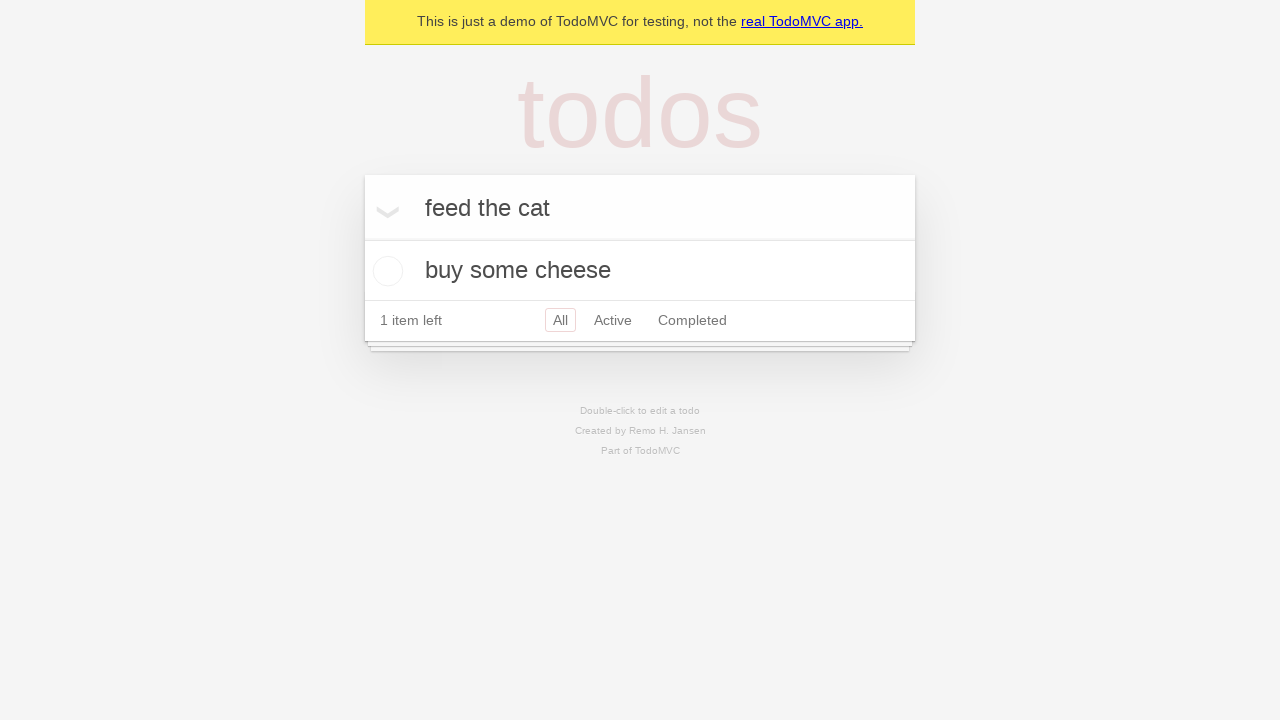

Pressed Enter to add second todo on internal:attr=[placeholder="What needs to be done?"i]
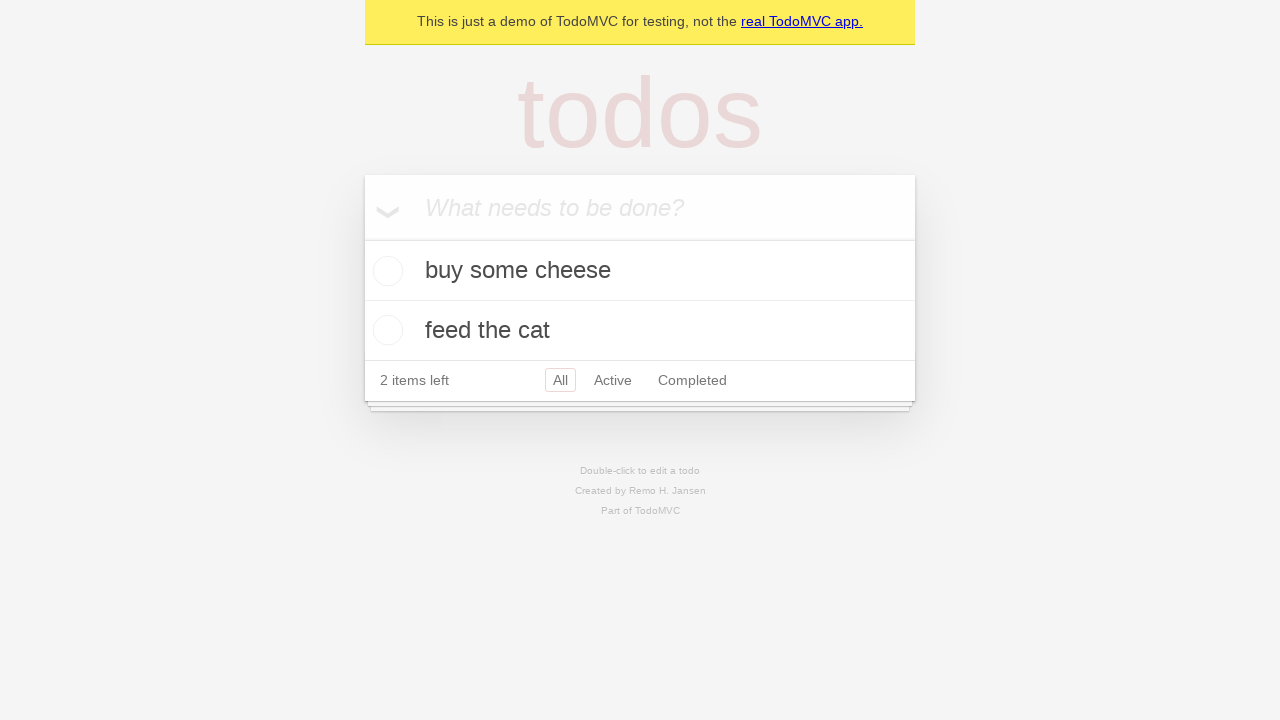

Filled todo input with 'book a doctors appointment' on internal:attr=[placeholder="What needs to be done?"i]
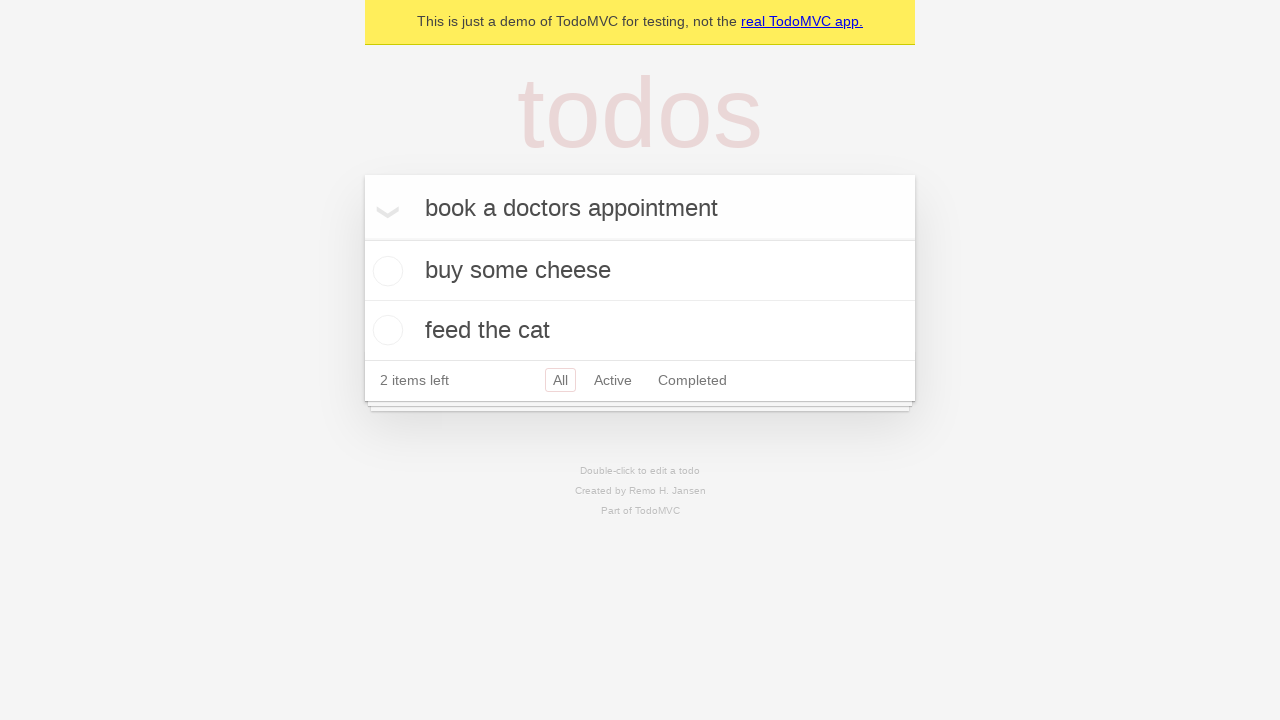

Pressed Enter to add third todo on internal:attr=[placeholder="What needs to be done?"i]
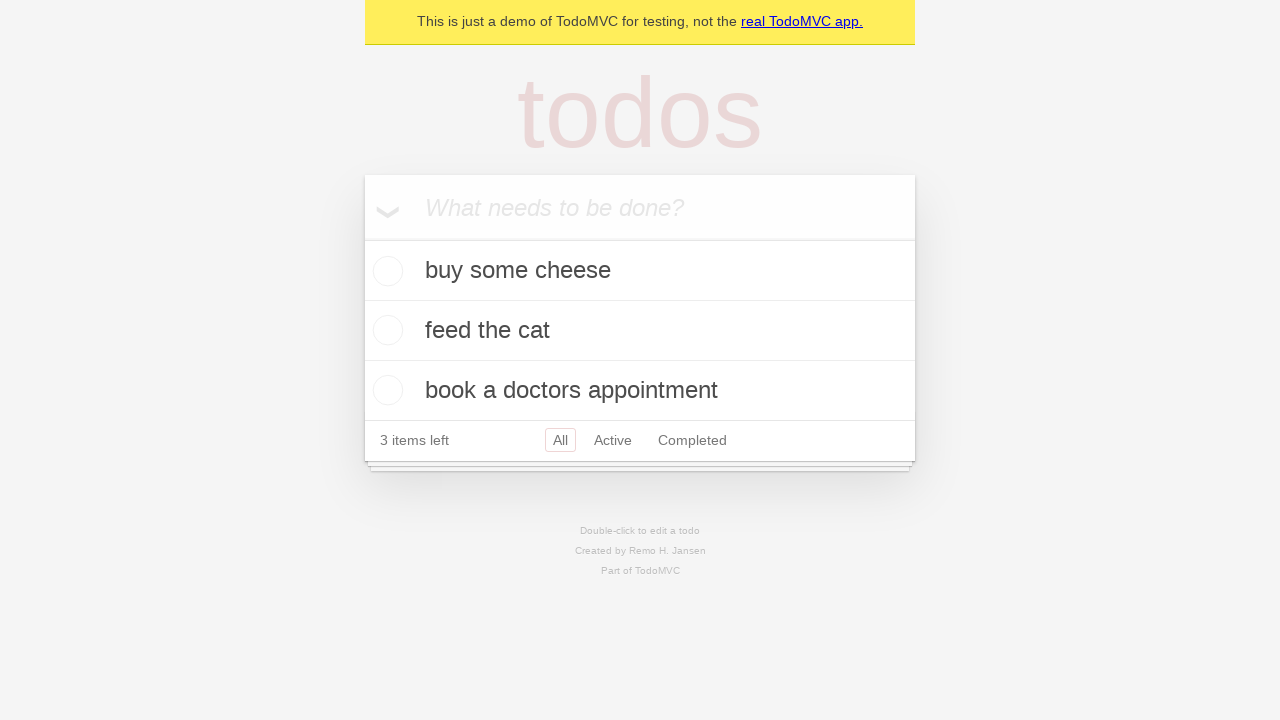

Checked the second todo item to mark it as completed at (385, 330) on internal:testid=[data-testid="todo-item"s] >> nth=1 >> internal:role=checkbox
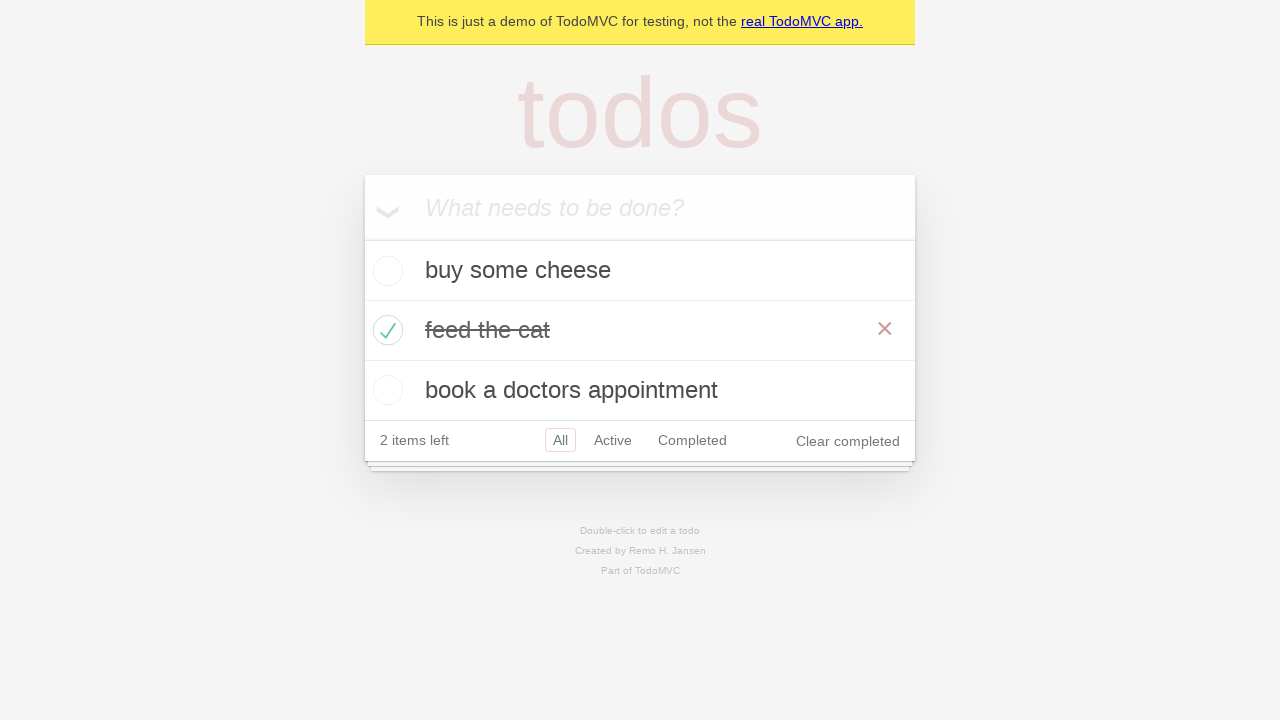

Clicked Completed filter to display only completed items at (692, 440) on internal:role=link[name="Completed"i]
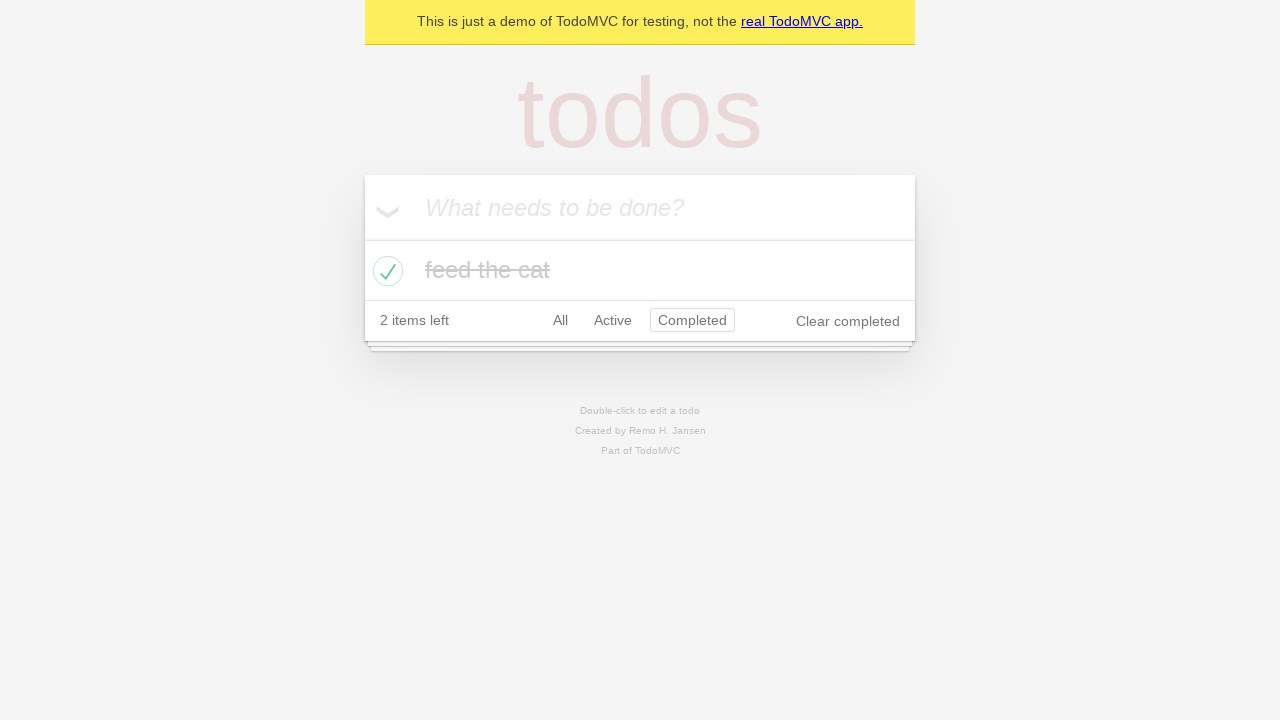

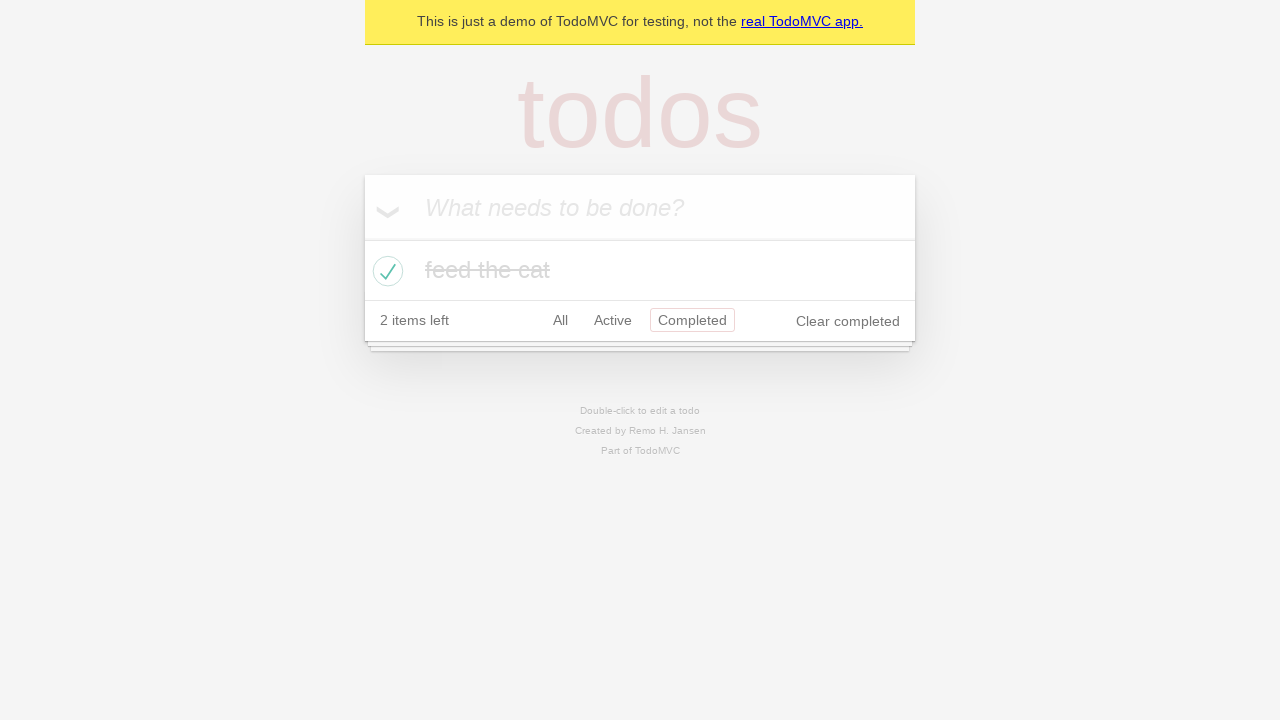